Verifies form elements by checking that they don't have incorrect option counts (negative test assertions).

Starting URL: https://qavalidation.com/demo-form/

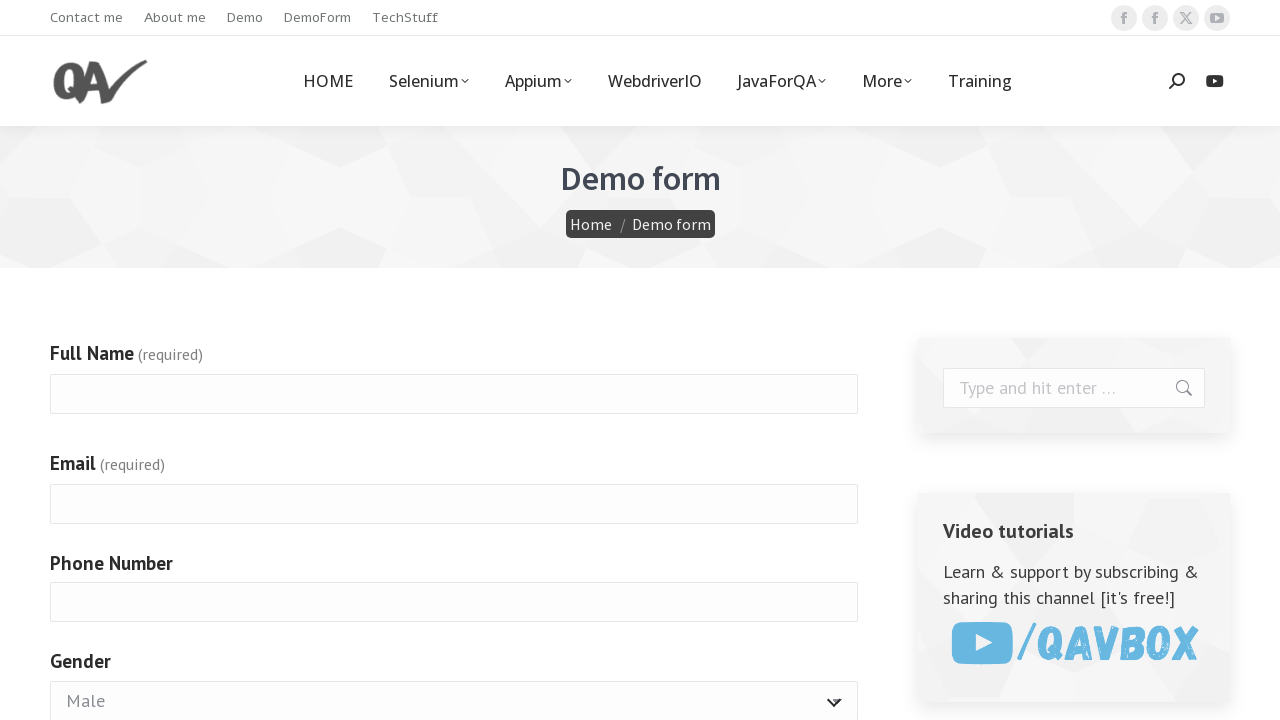

Waited for gender radio button group to load
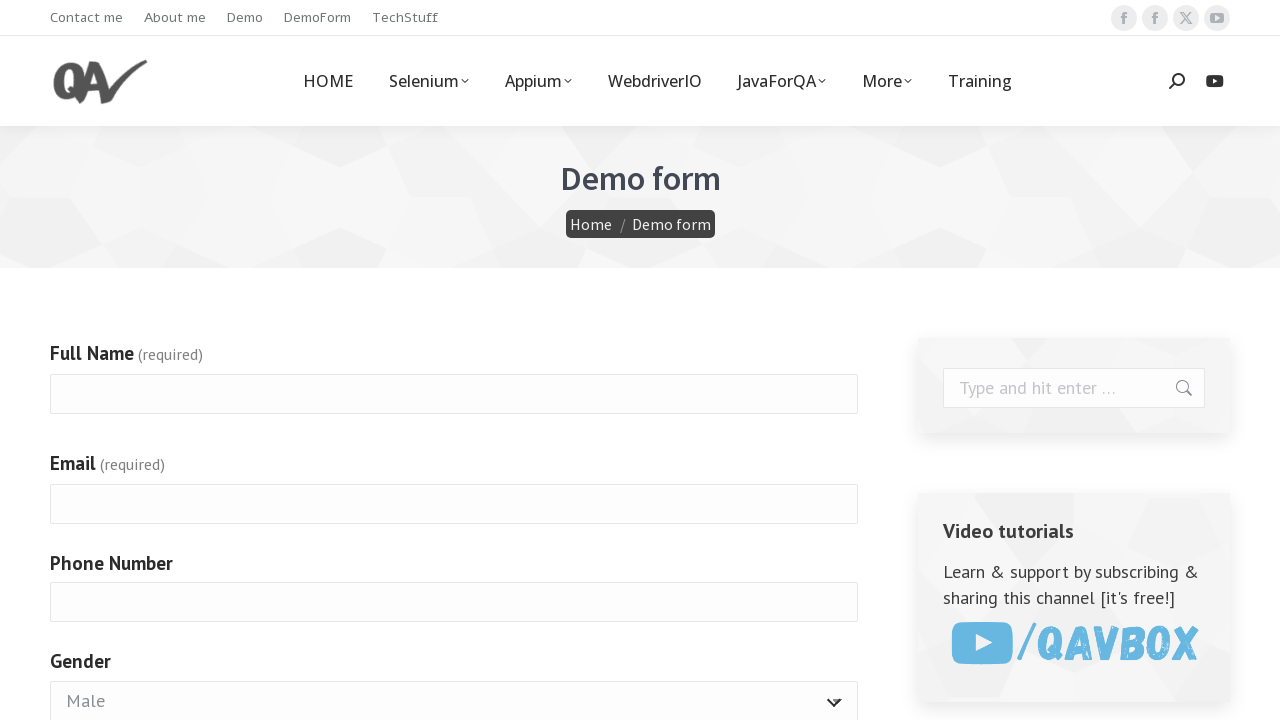

Waited for radio options container to be available
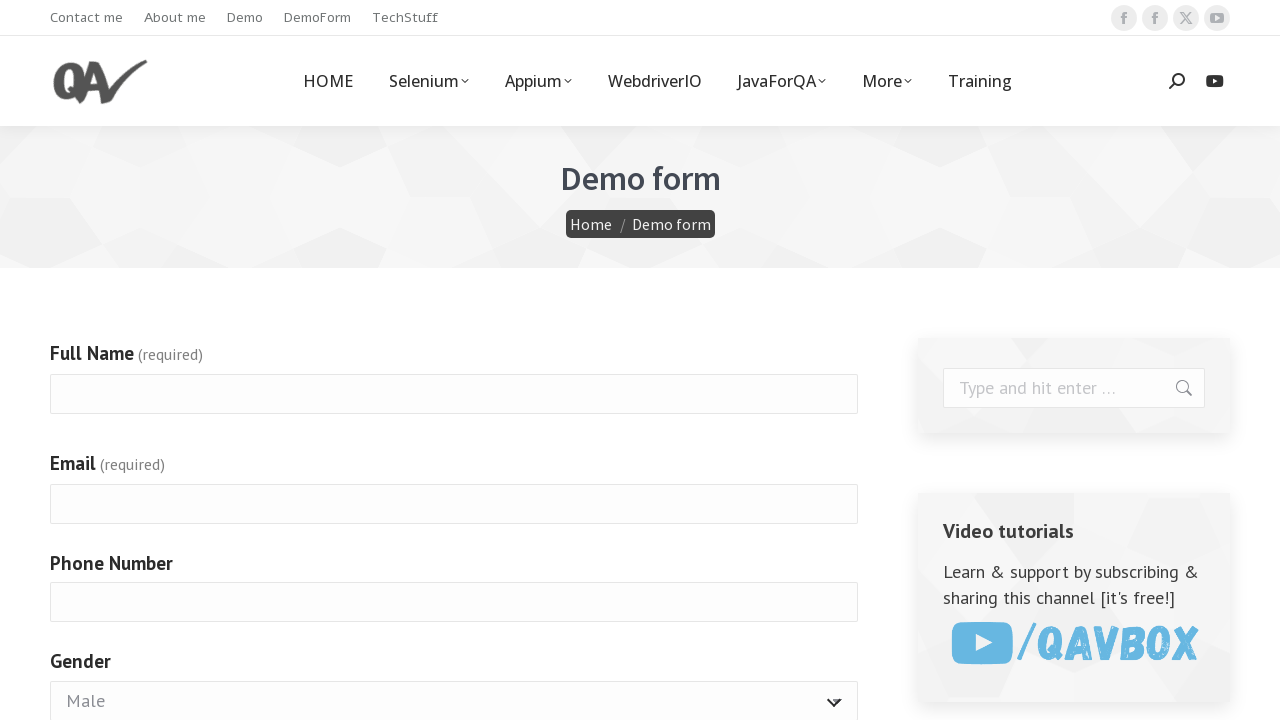

Waited for checkbox multiple options container to be available
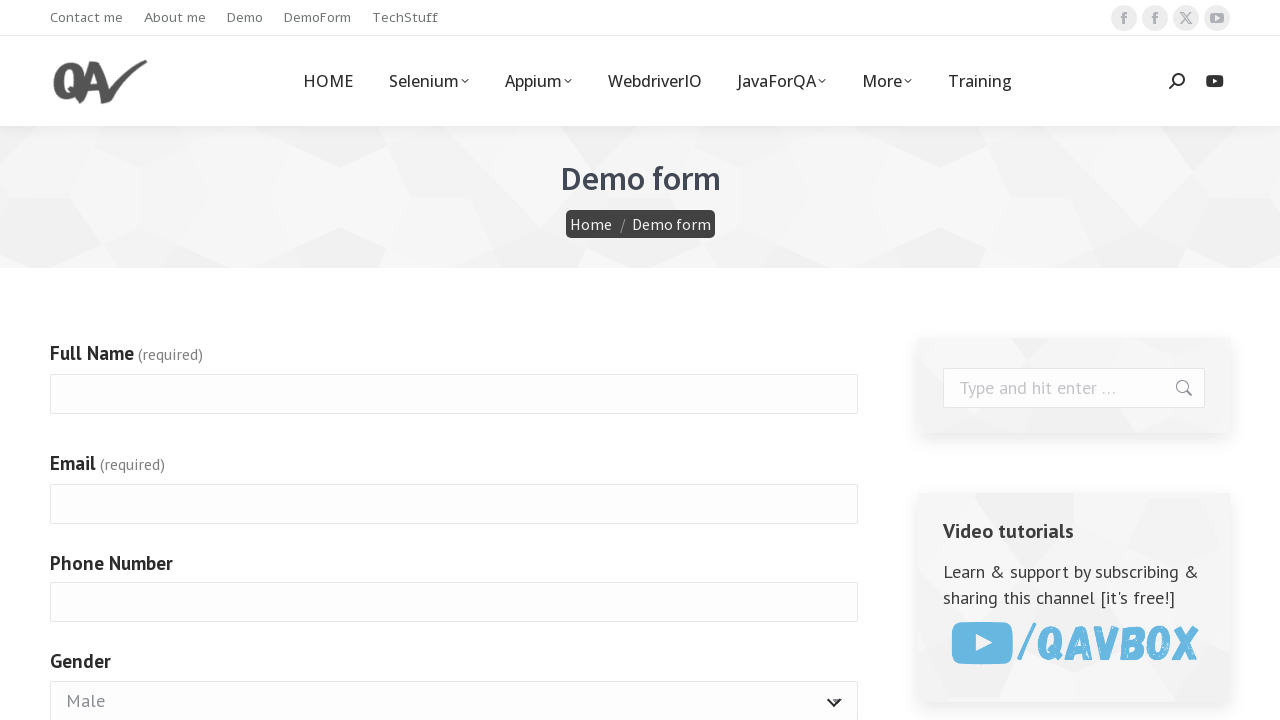

Waited for QA tools checkbox group to load
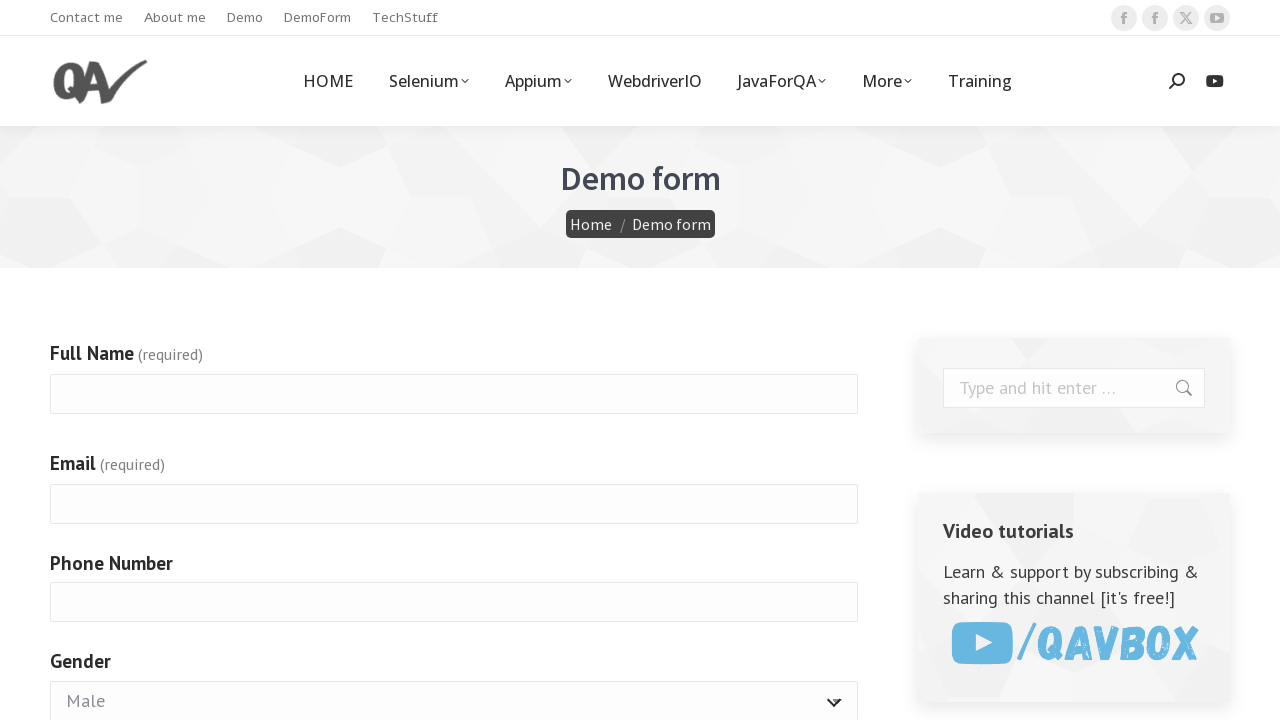

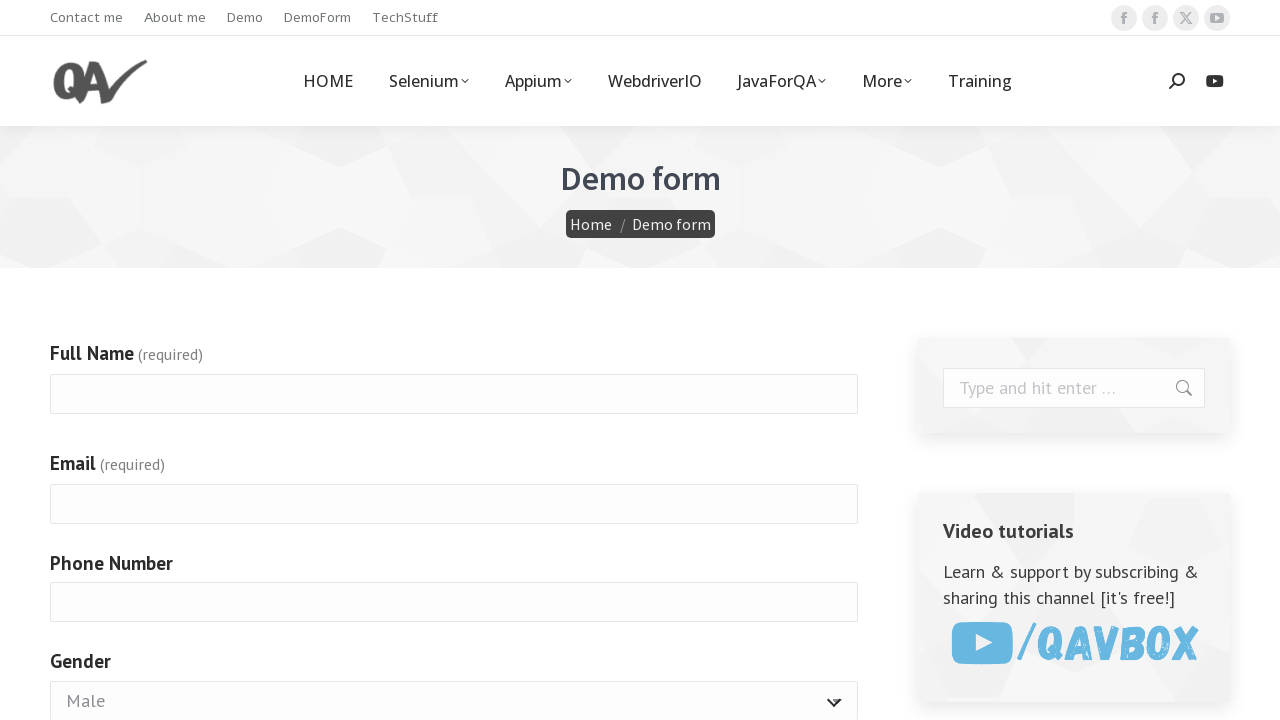